Navigates to the ASP.NET Awesome demo website and verifies the page loads successfully

Starting URL: https://demowf.aspnetawesome.com

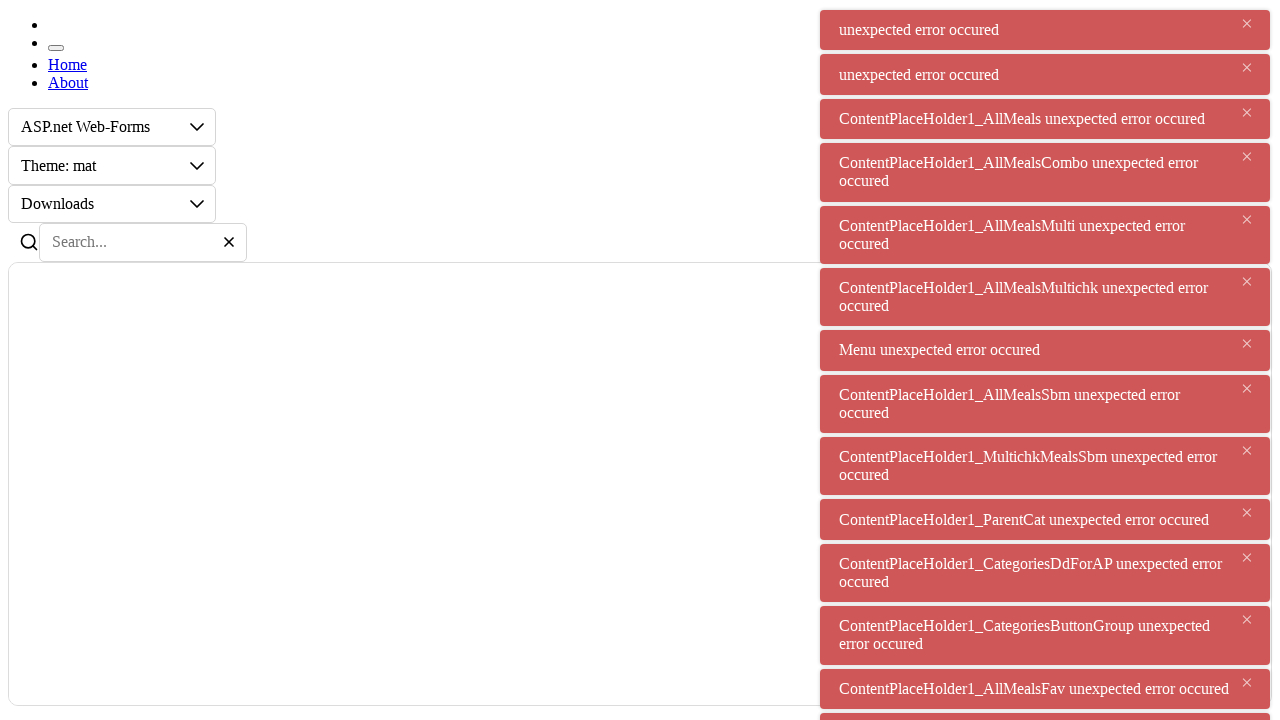

Navigated to ASP.NET Awesome demo website
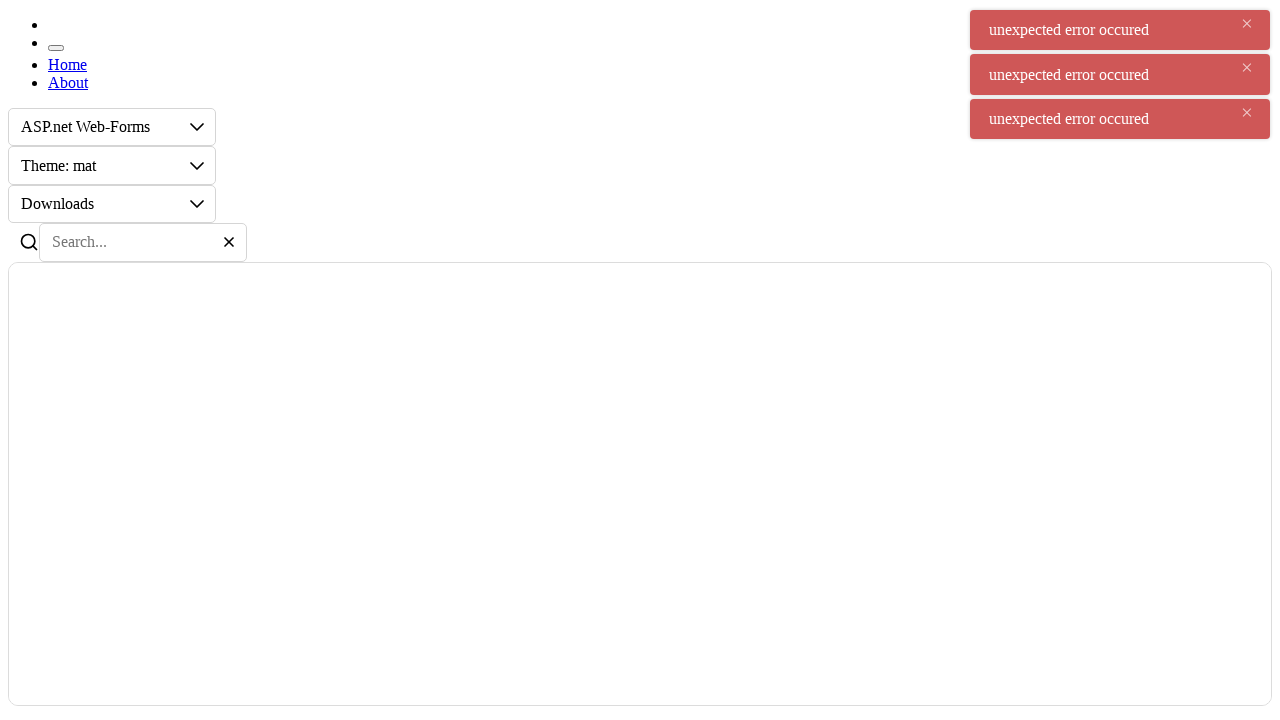

Page loaded successfully with domcontentloaded event
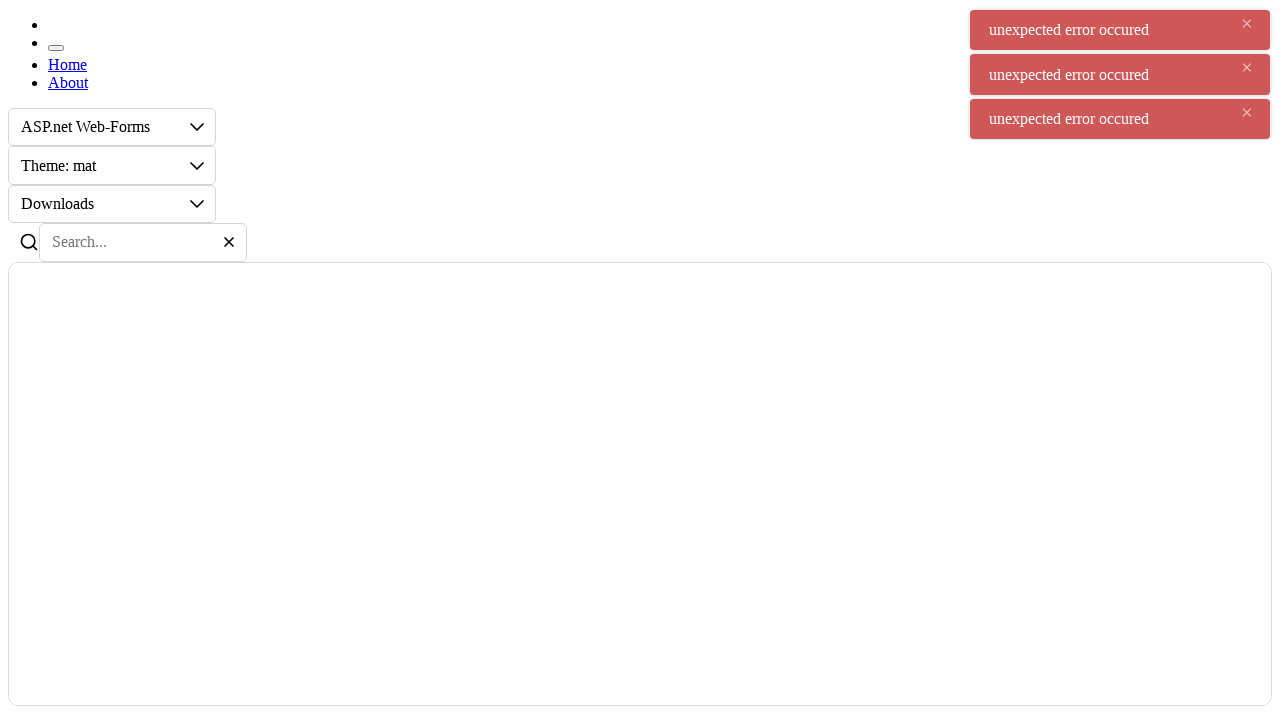

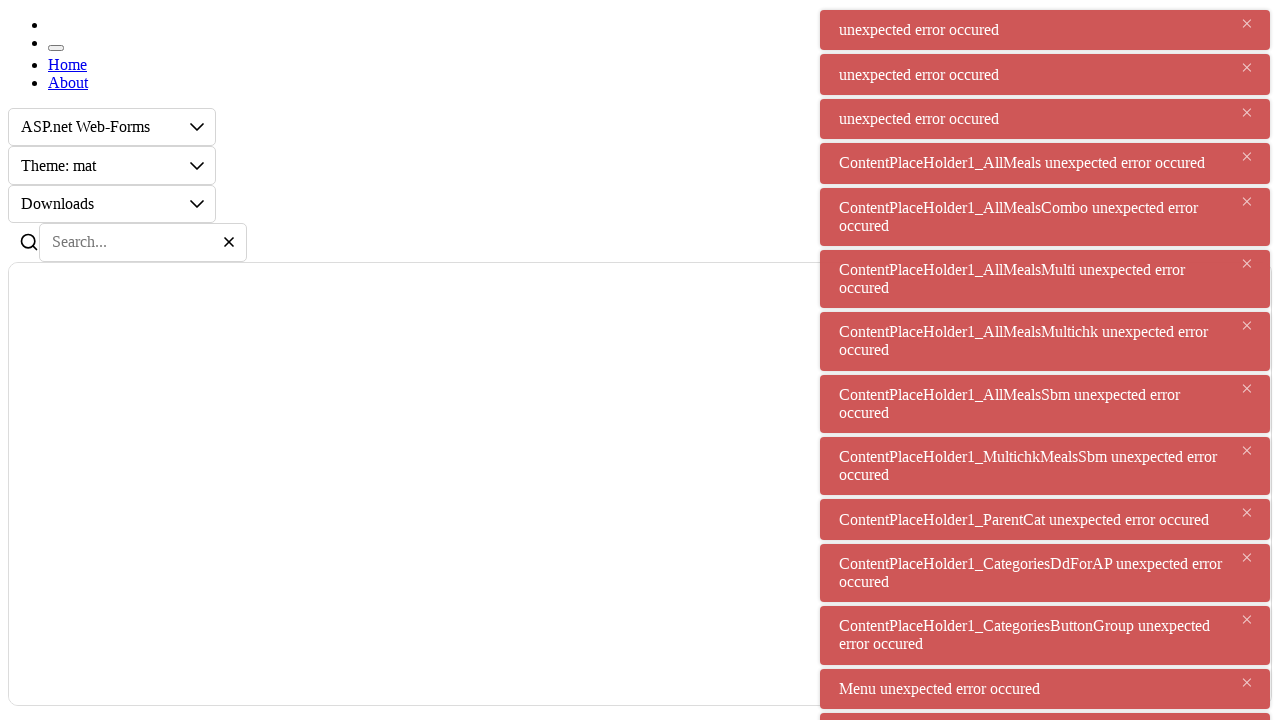